Tests a math form by reading a value from the page, calculating a mathematical result (log of absolute value of 12*sin(x)), filling in the answer, checking a checkbox, clicking a radio button label, and submitting the form.

Starting URL: http://suninjuly.github.io/math.html

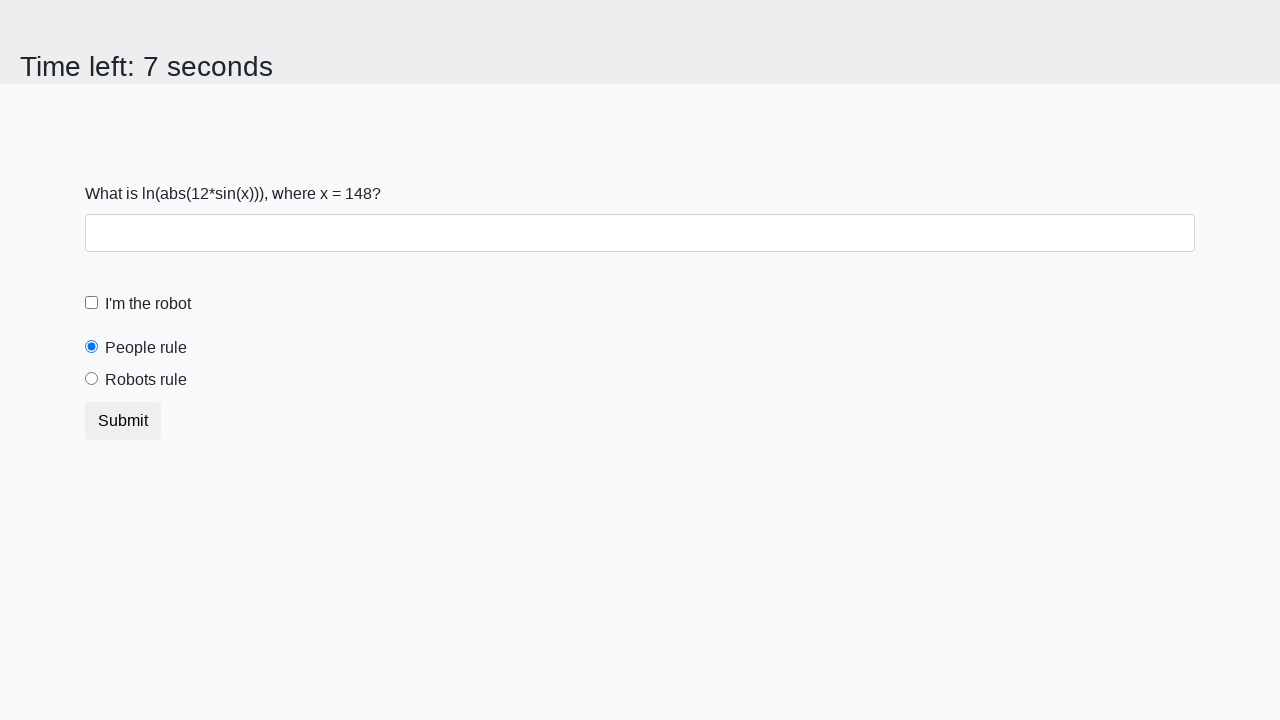

Retrieved x value from page element #input_value
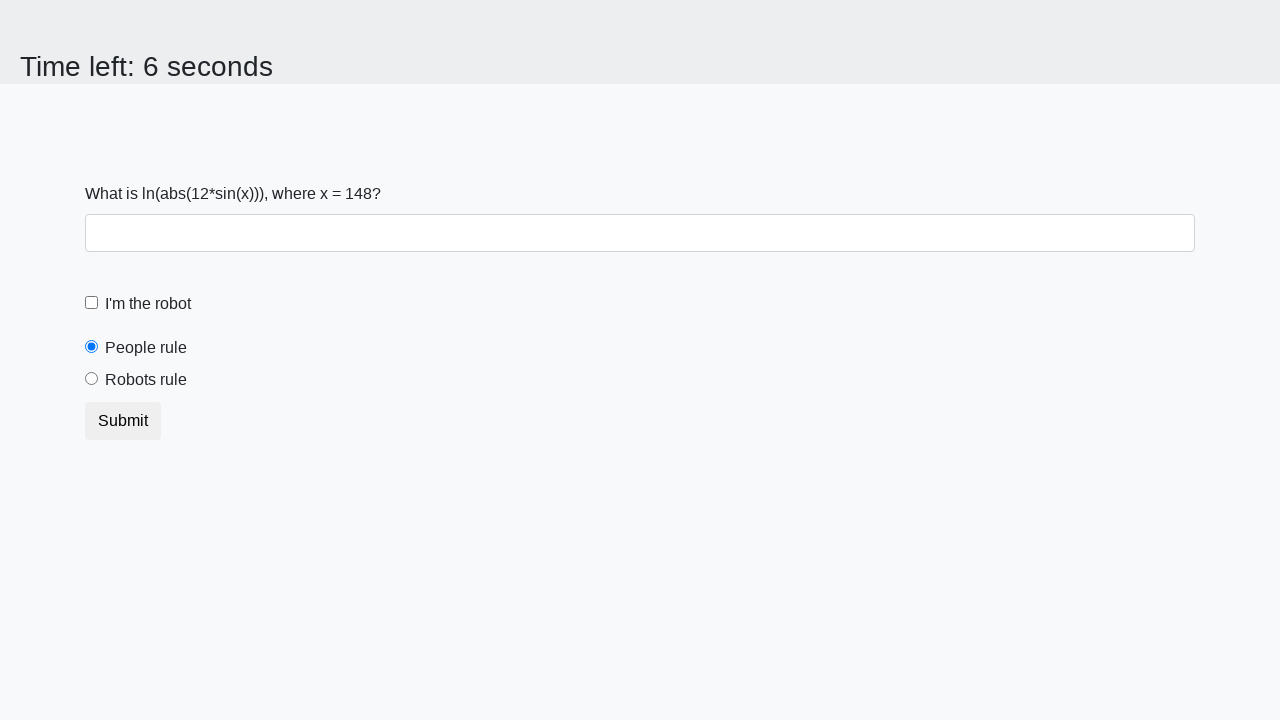

Calculated result: log(abs(12*sin(148))) = 1.4011831538824224
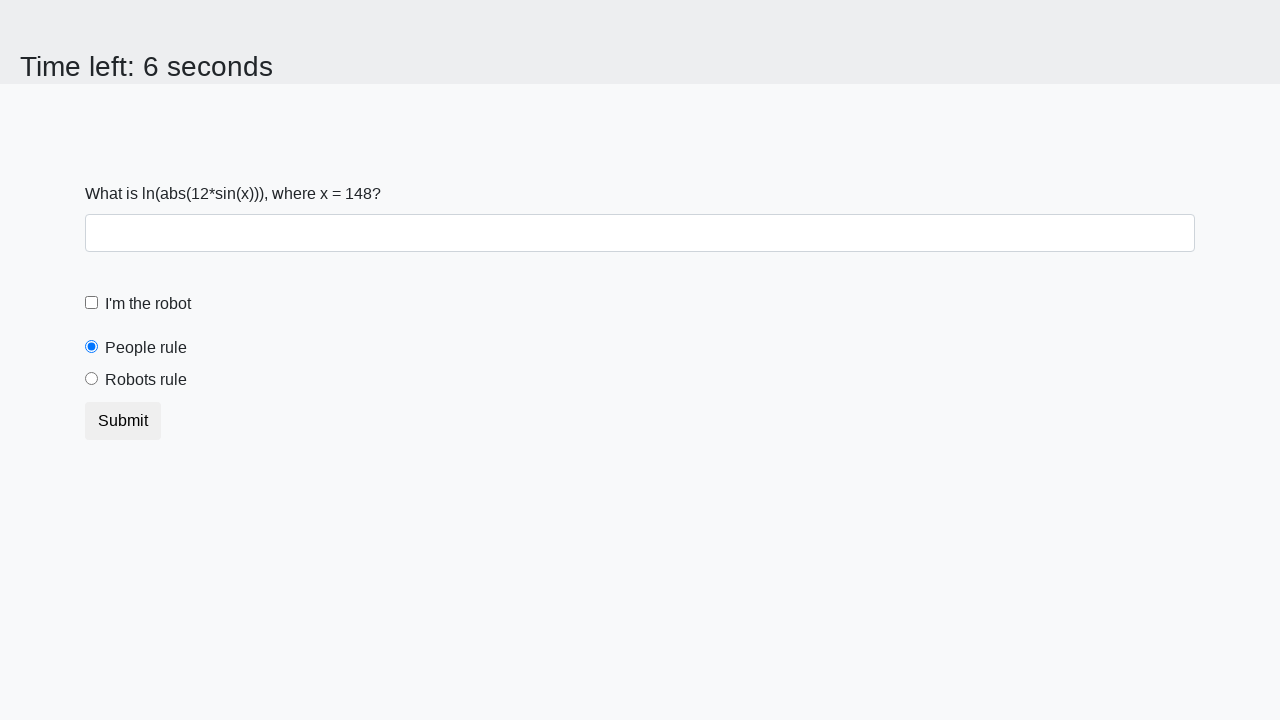

Filled answer field with calculated value: 1.4011831538824224 on #answer
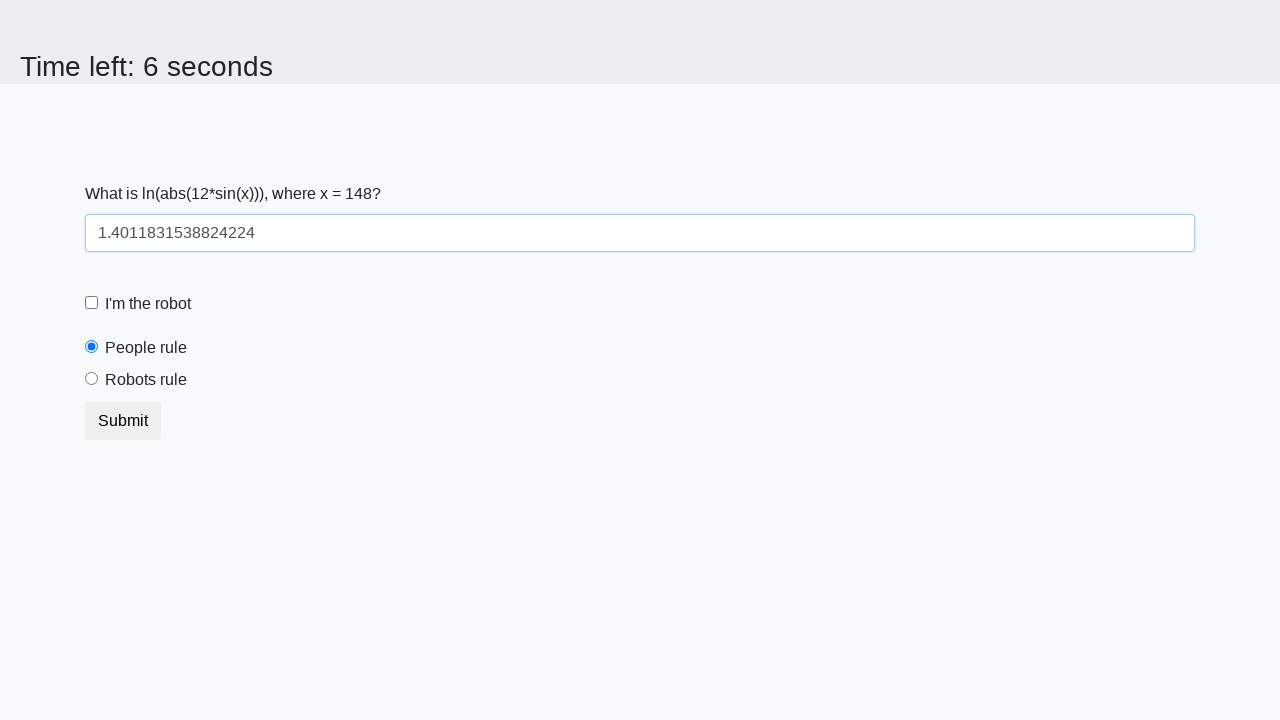

Checked the robot checkbox at (92, 303) on #robotCheckbox
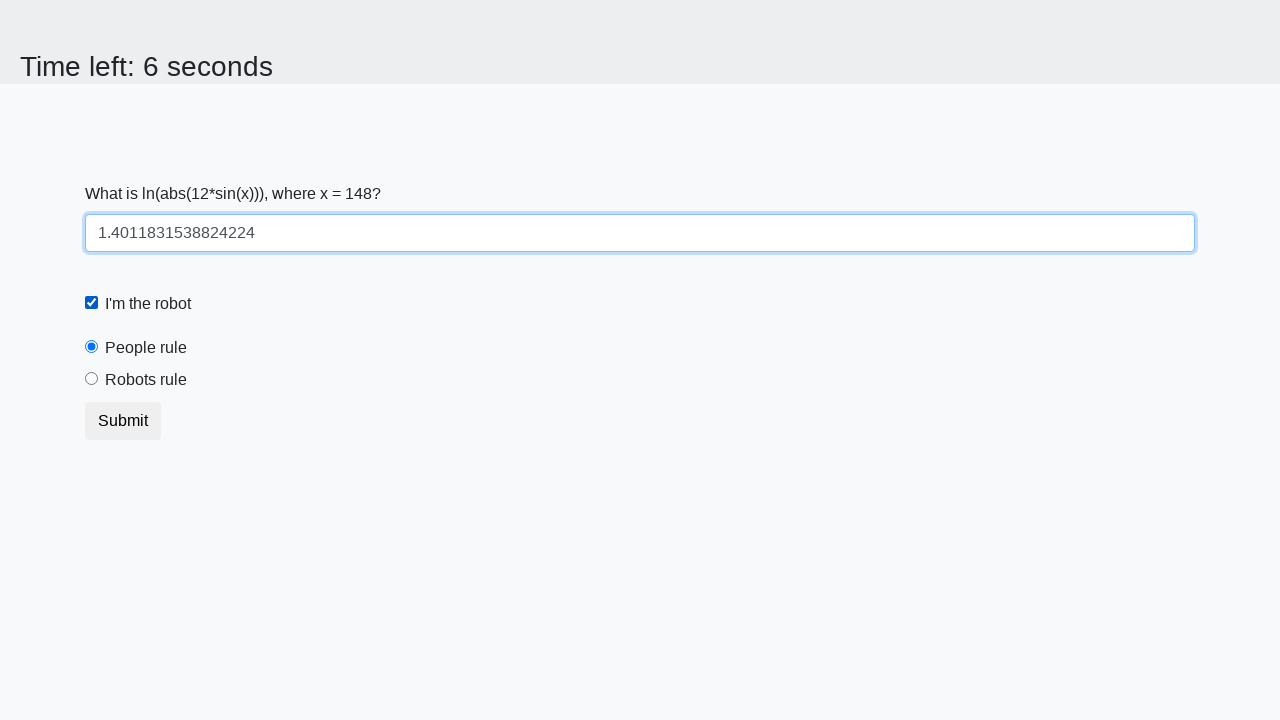

Clicked the 'robotsRule' radio button label at (146, 380) on label[for='robotsRule']
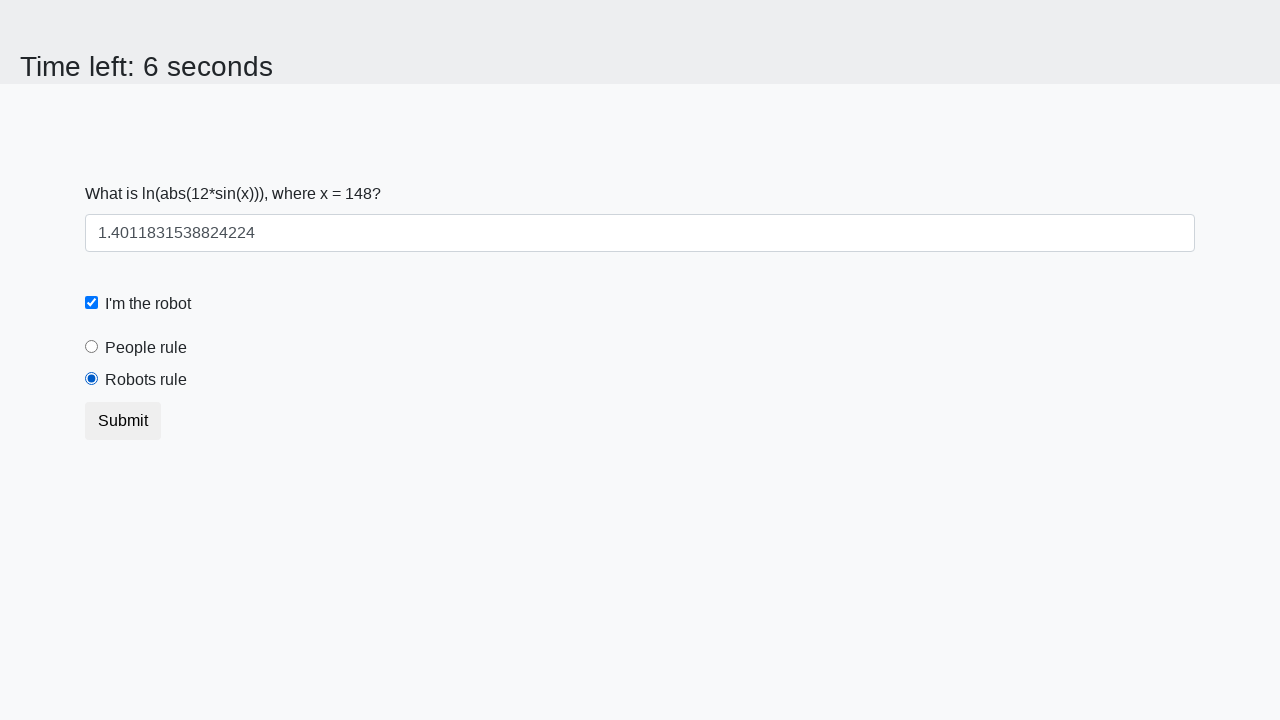

Clicked the submit button at (123, 421) on button.btn
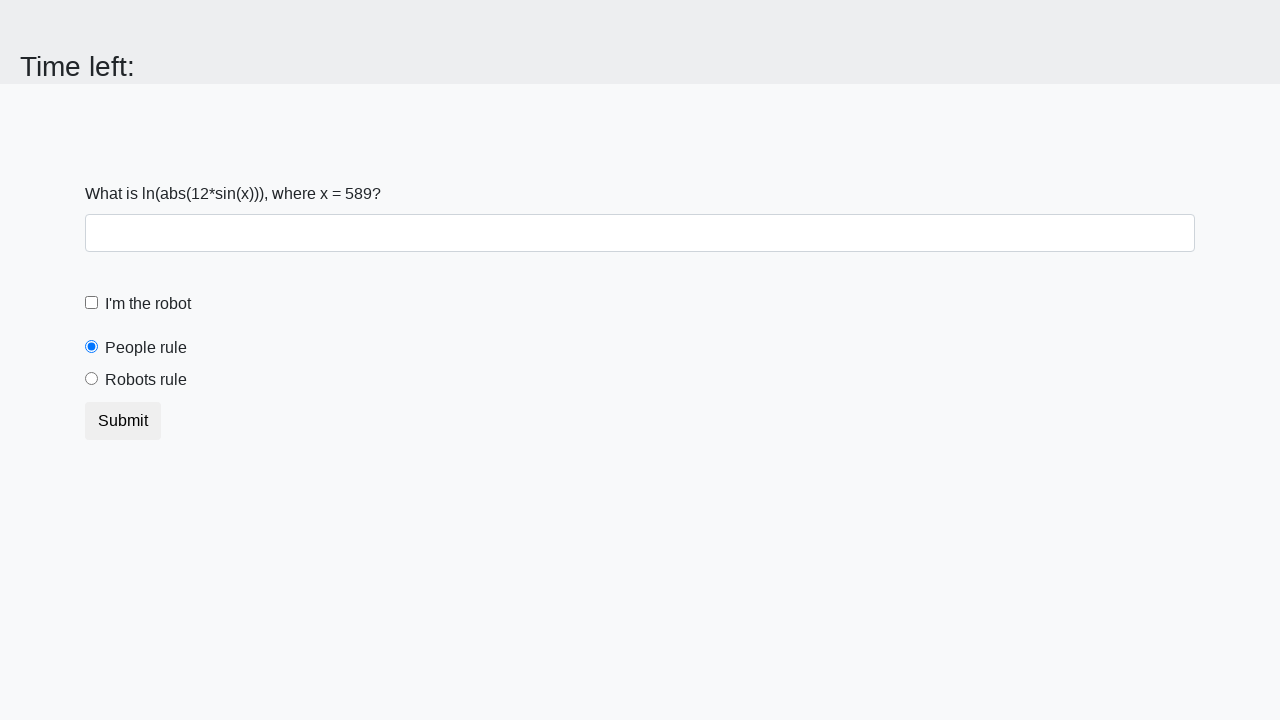

Waited 1000ms for page to process submission
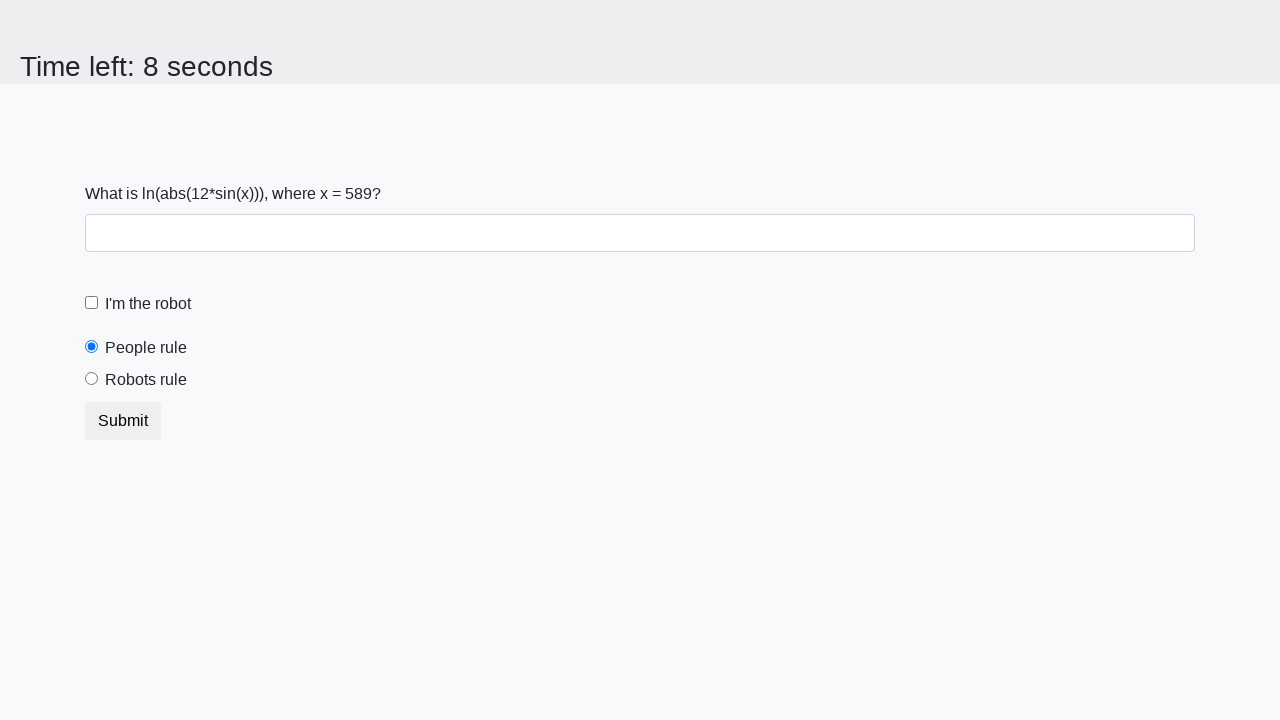

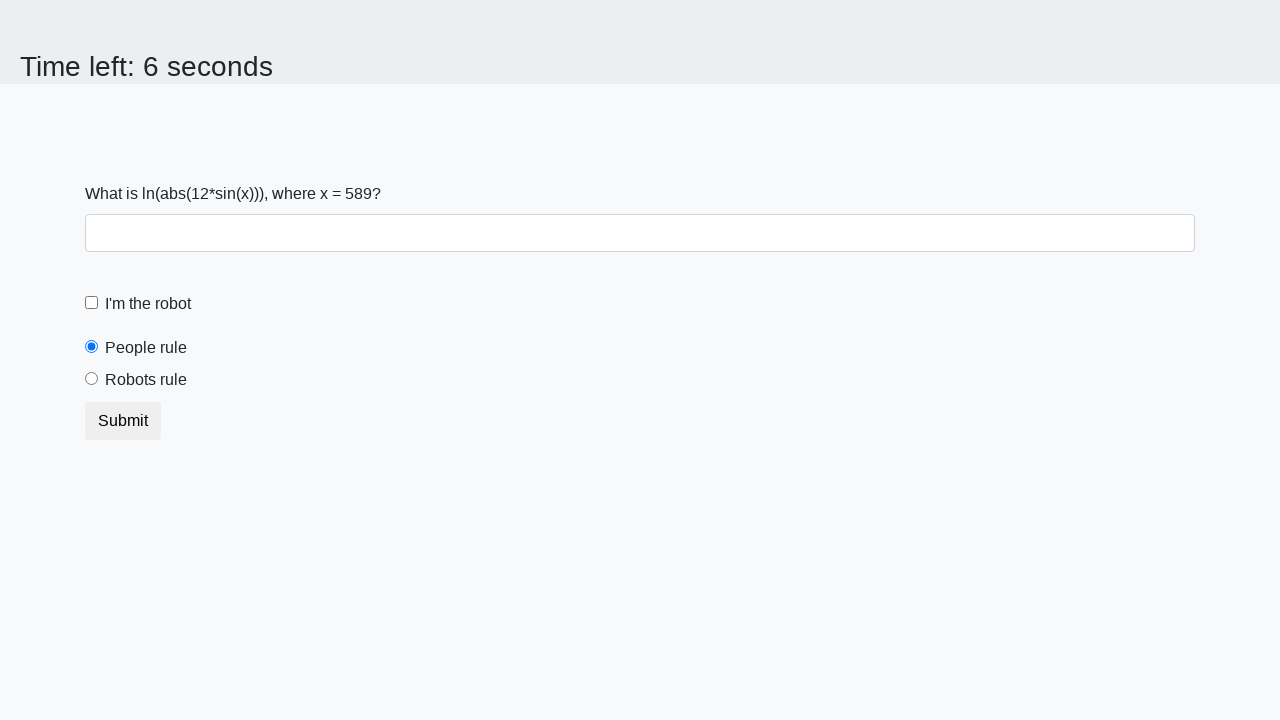